Tests opting out of A/B tests by adding a cookie before visiting the A/B test page, verifying the heading shows "No A/B Test"

Starting URL: http://the-internet.herokuapp.com

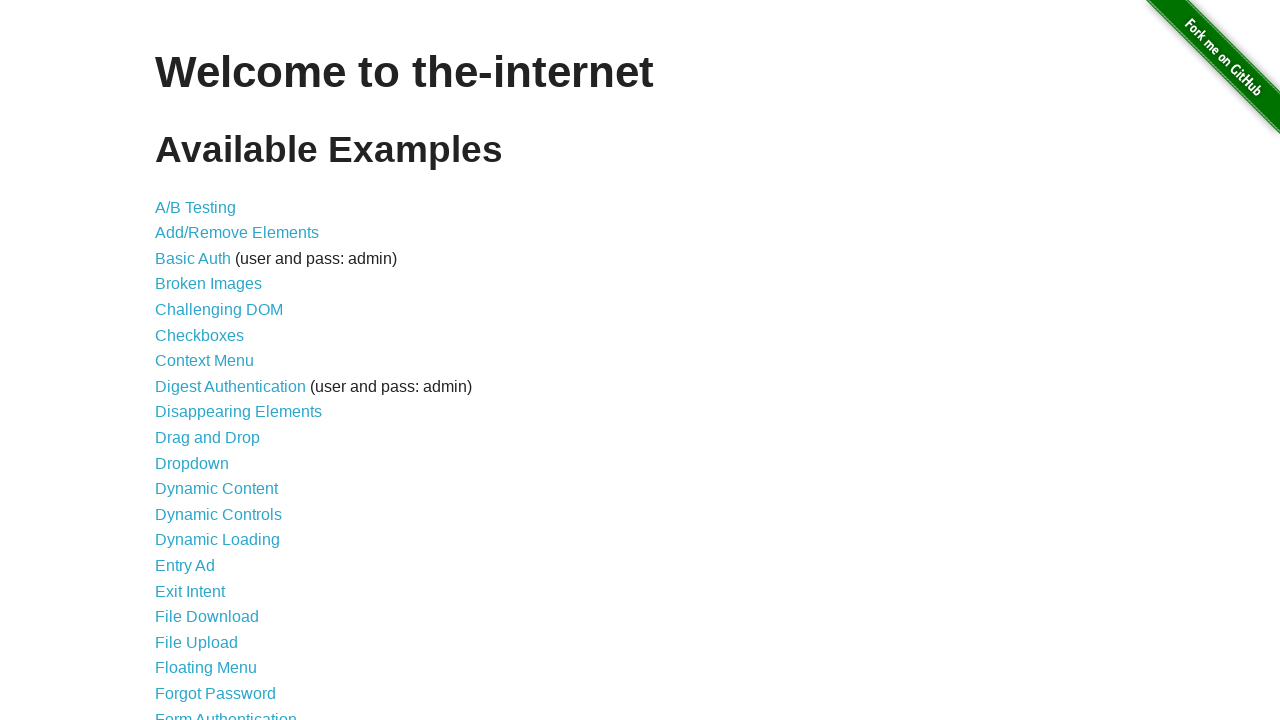

Added optimizelyOptOut cookie to context before visiting A/B test page
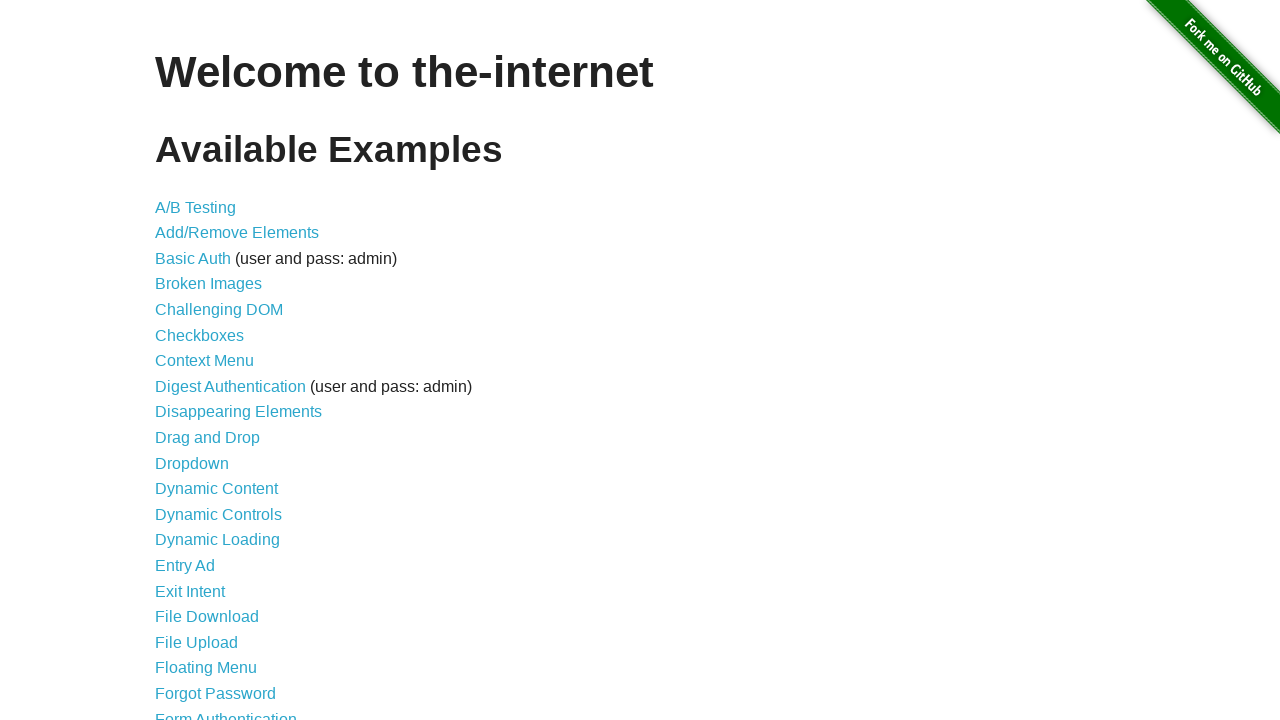

Navigated to A/B test page
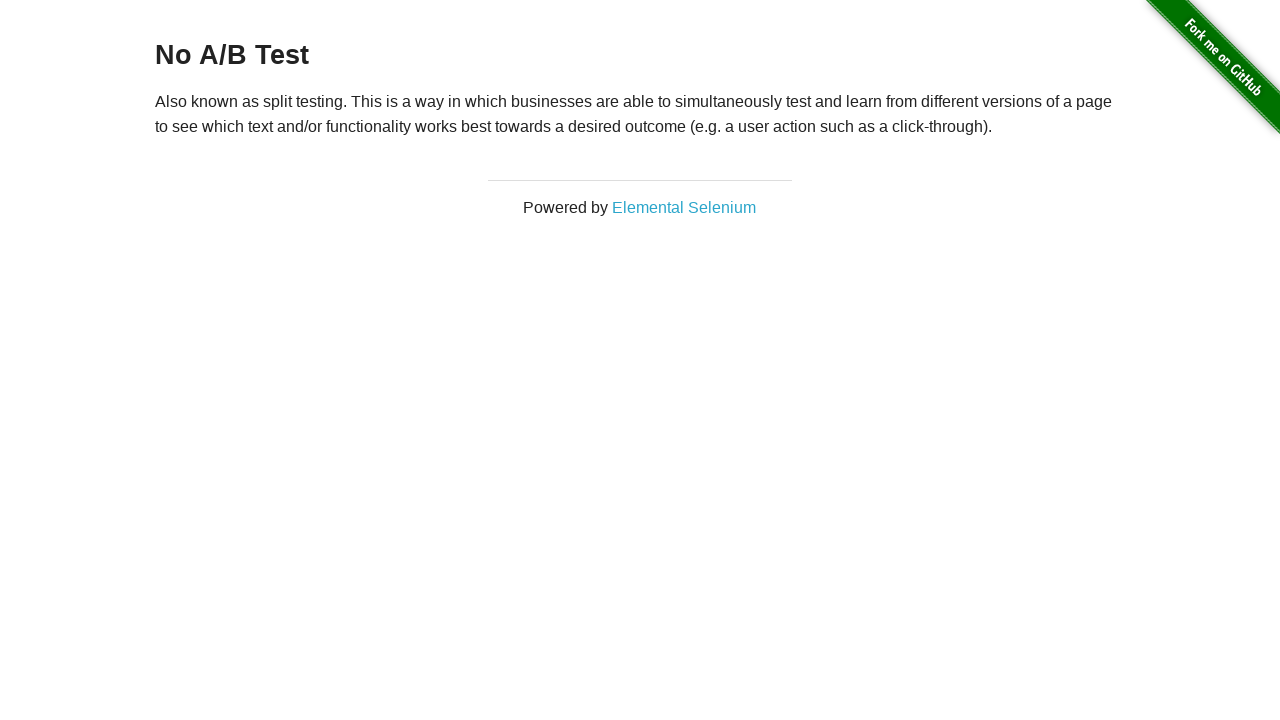

Retrieved heading text from page
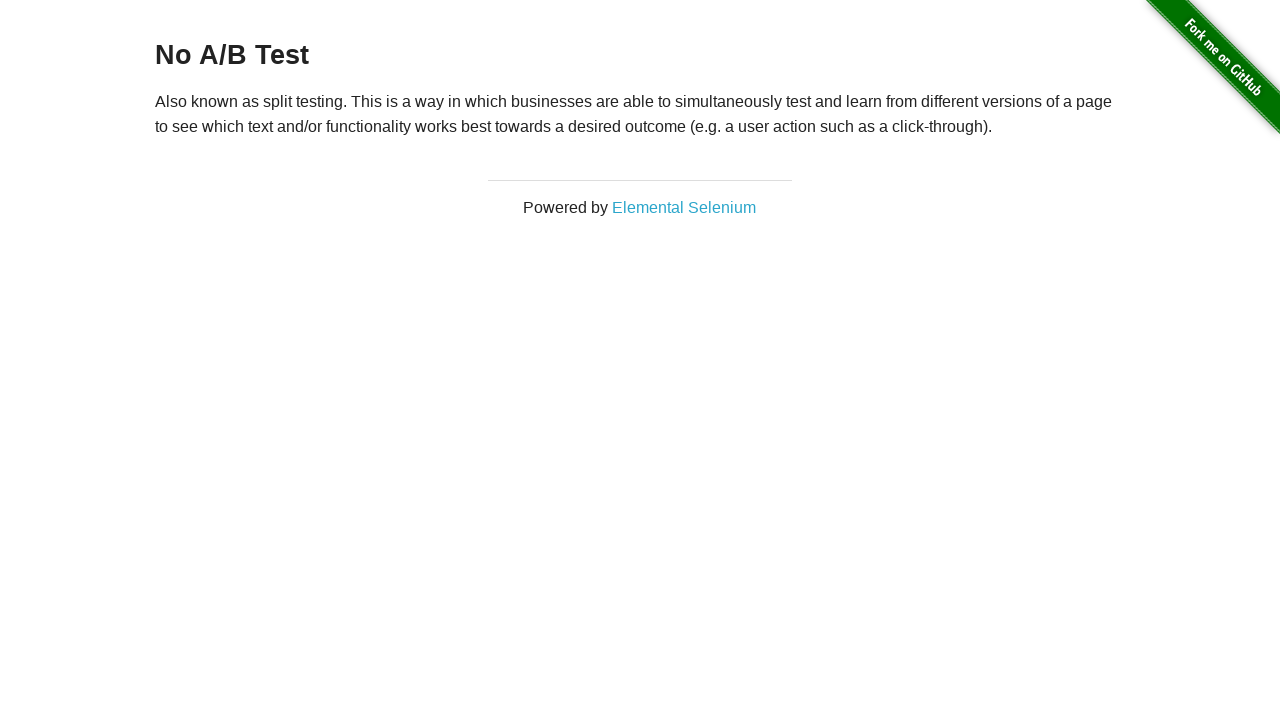

Verified heading displays 'No A/B Test' - opt-out was successful
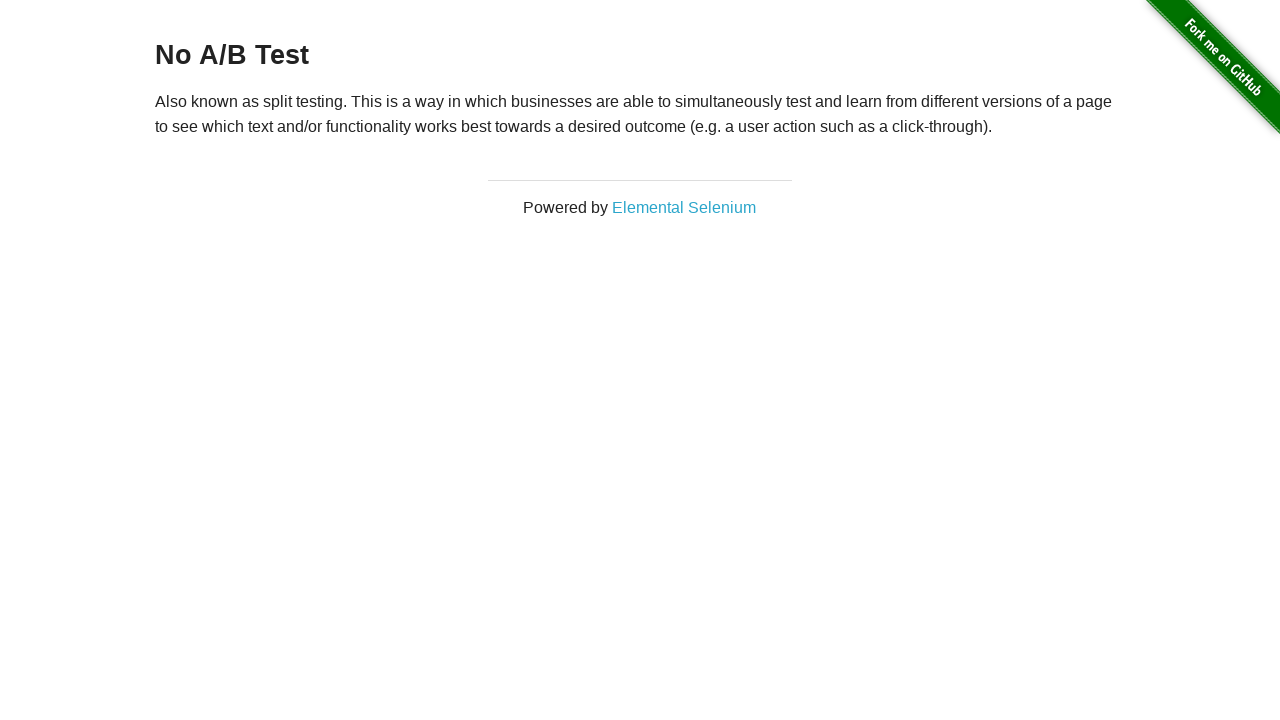

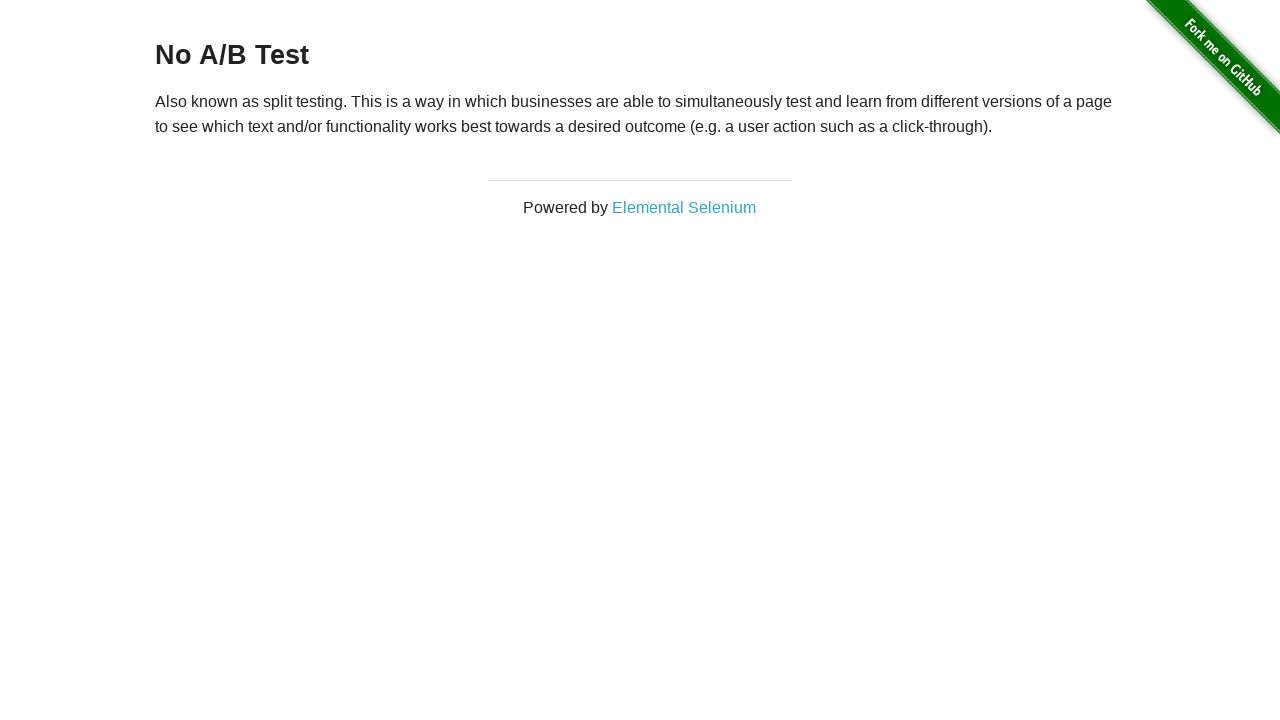